Tests JavaScript alert functionality by triggering an alert and accepting it

Starting URL: https://the-internet.herokuapp.com/javascript_alerts

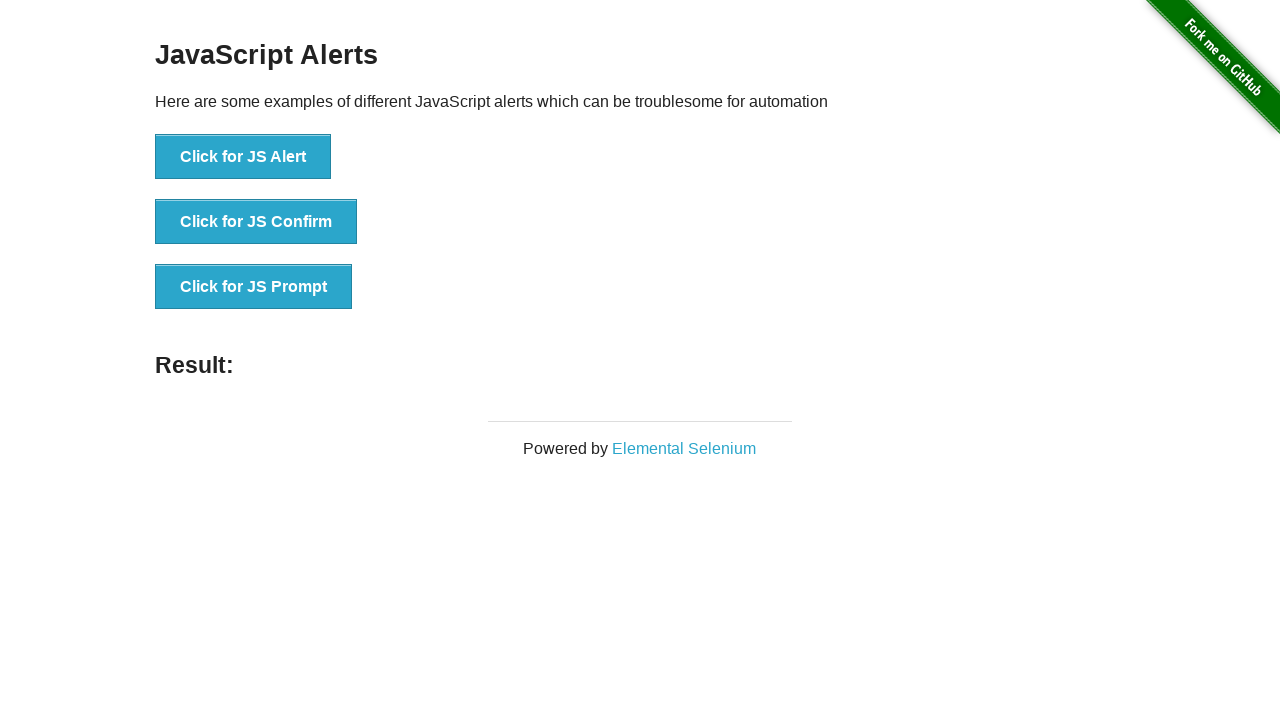

Clicked button to trigger JavaScript alert at (243, 157) on button[onclick='jsAlert()']
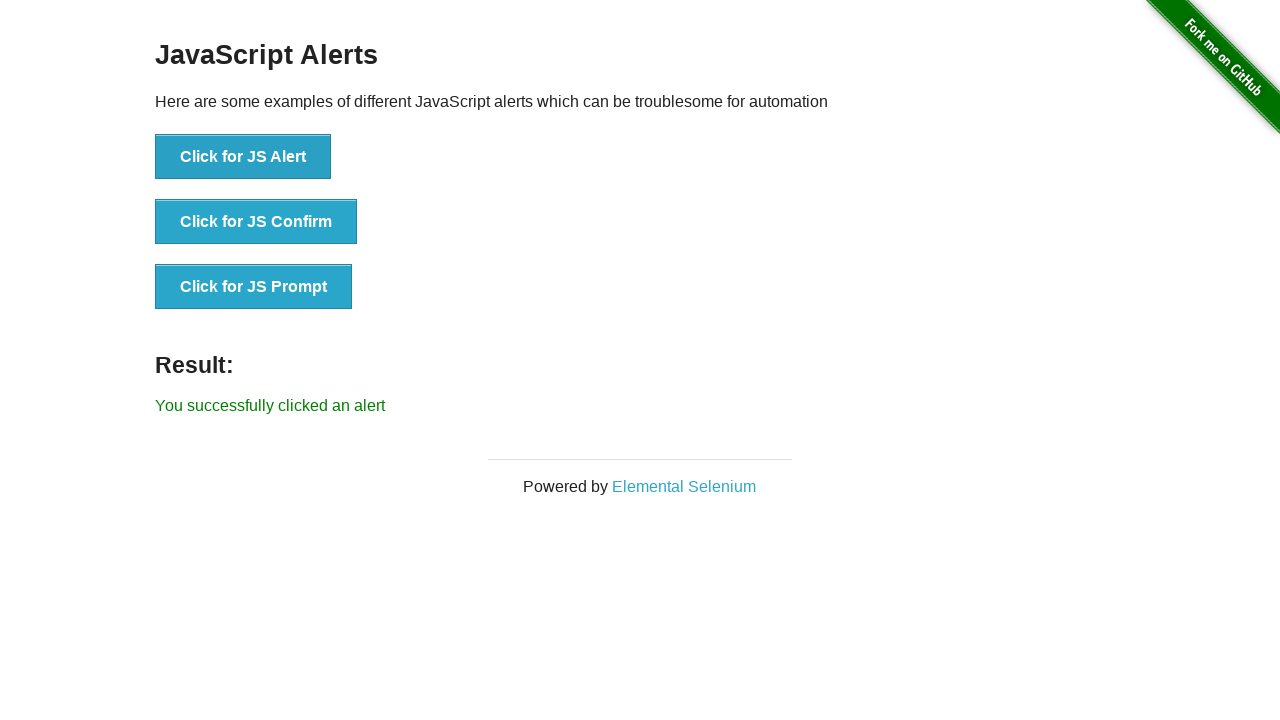

Set up dialog handler to accept alerts
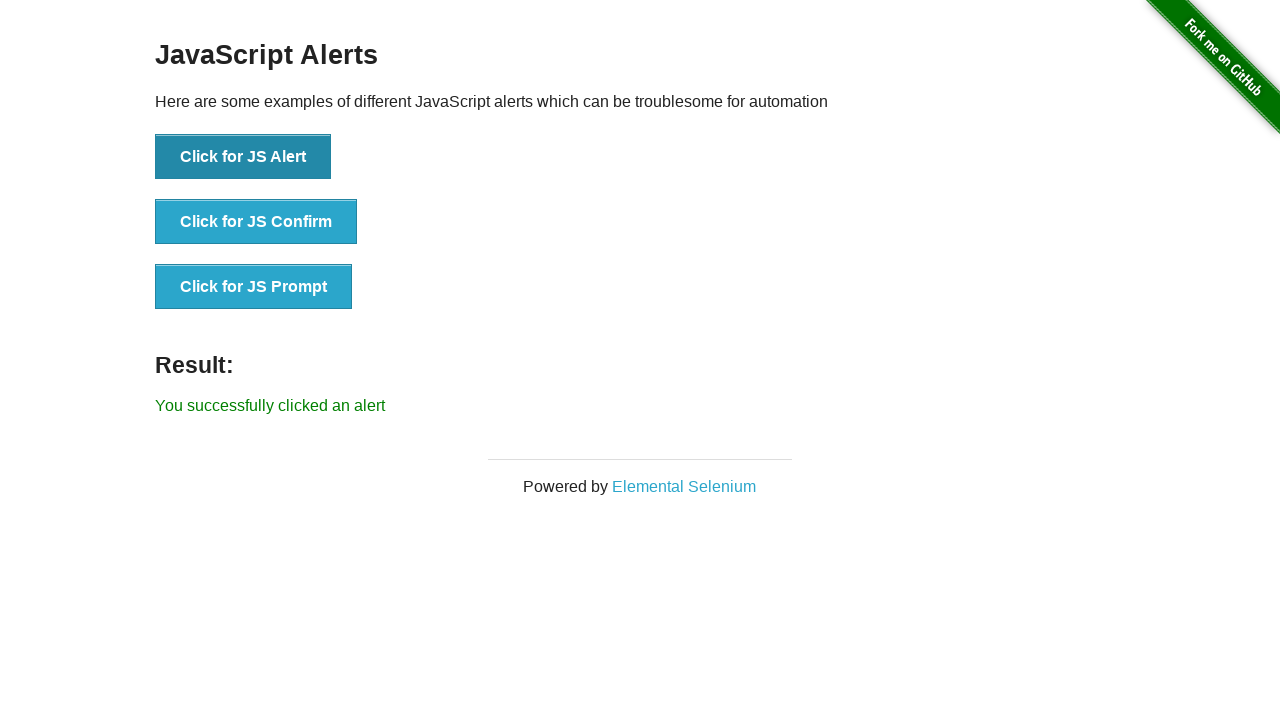

Clicked button to trigger JavaScript alert again at (243, 157) on button[onclick='jsAlert()']
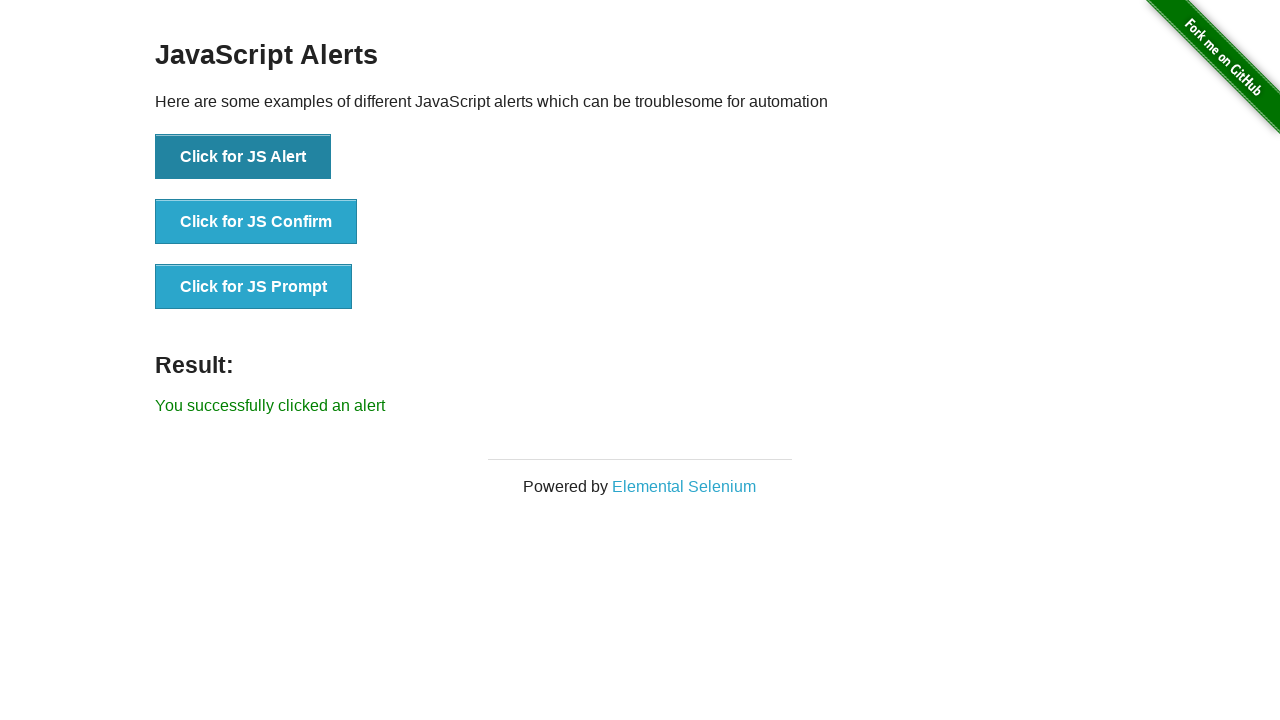

Took final screenshot after accepting alert
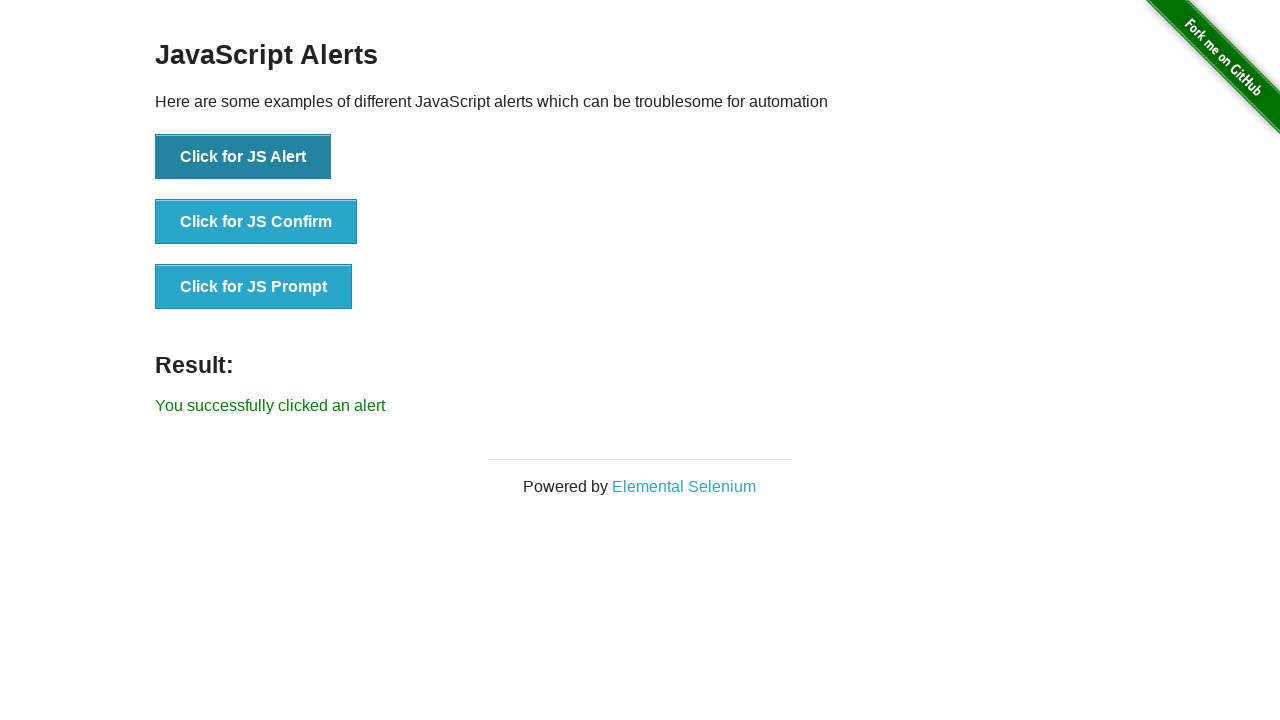

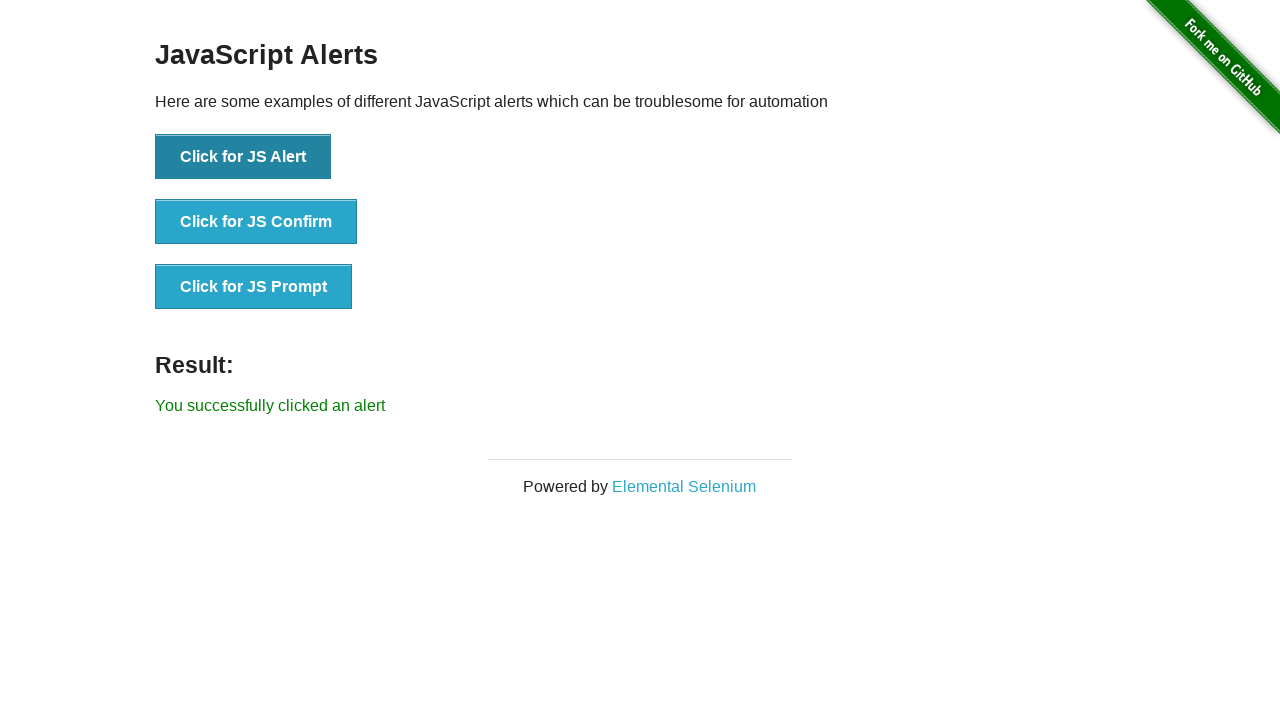